Navigates to an automation practice page and verifies that a table with course information is displayed and accessible

Starting URL: https://www.rahulshettyacademy.com/AutomationPractice/

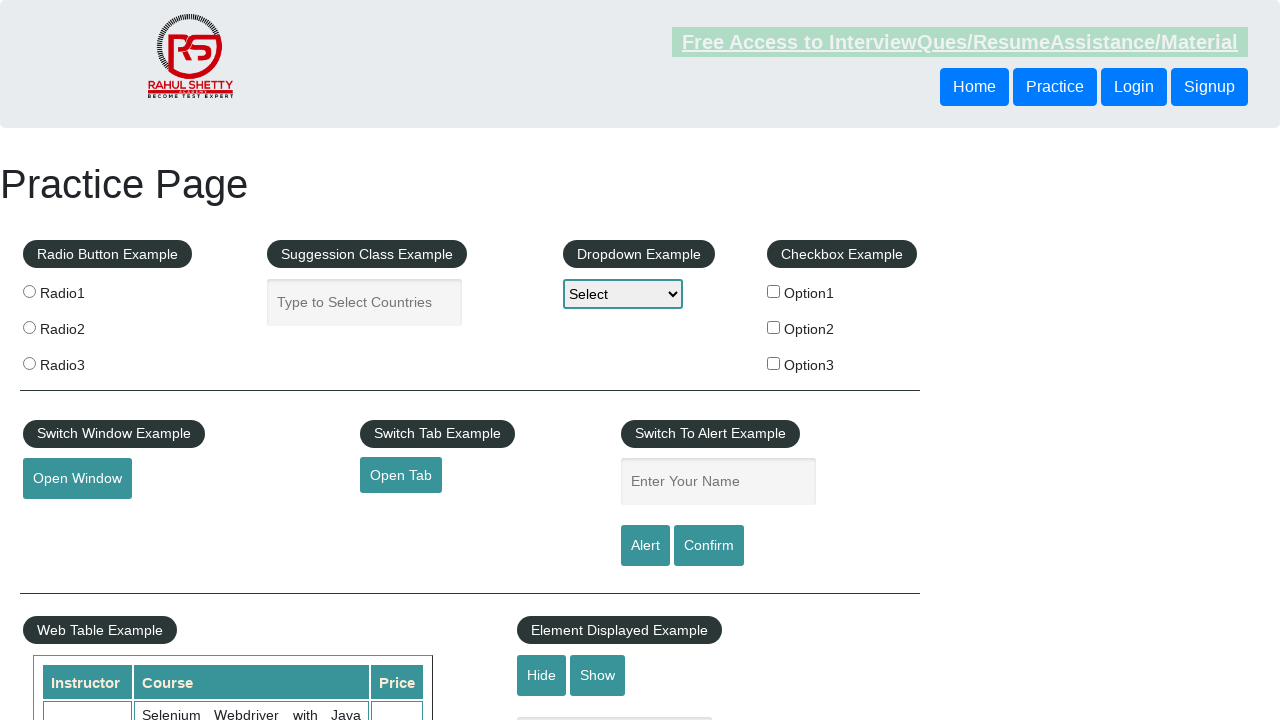

Waited for product table to be visible
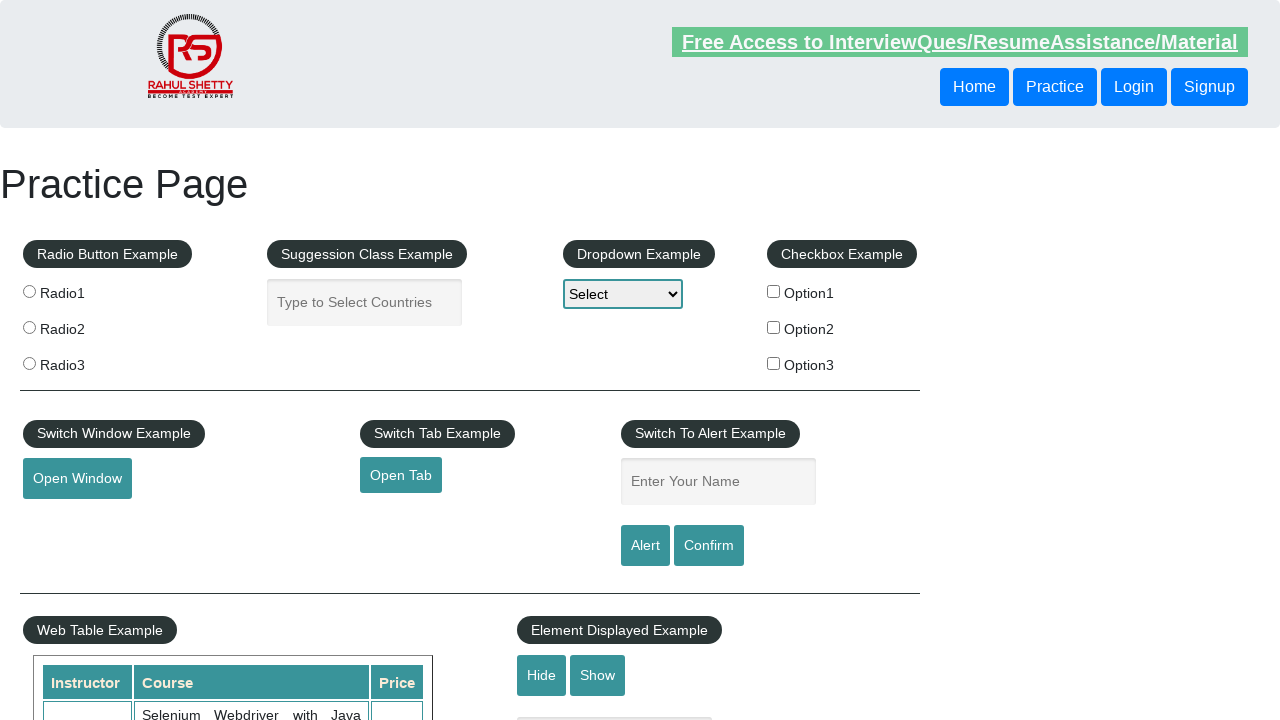

Verified table rows are accessible
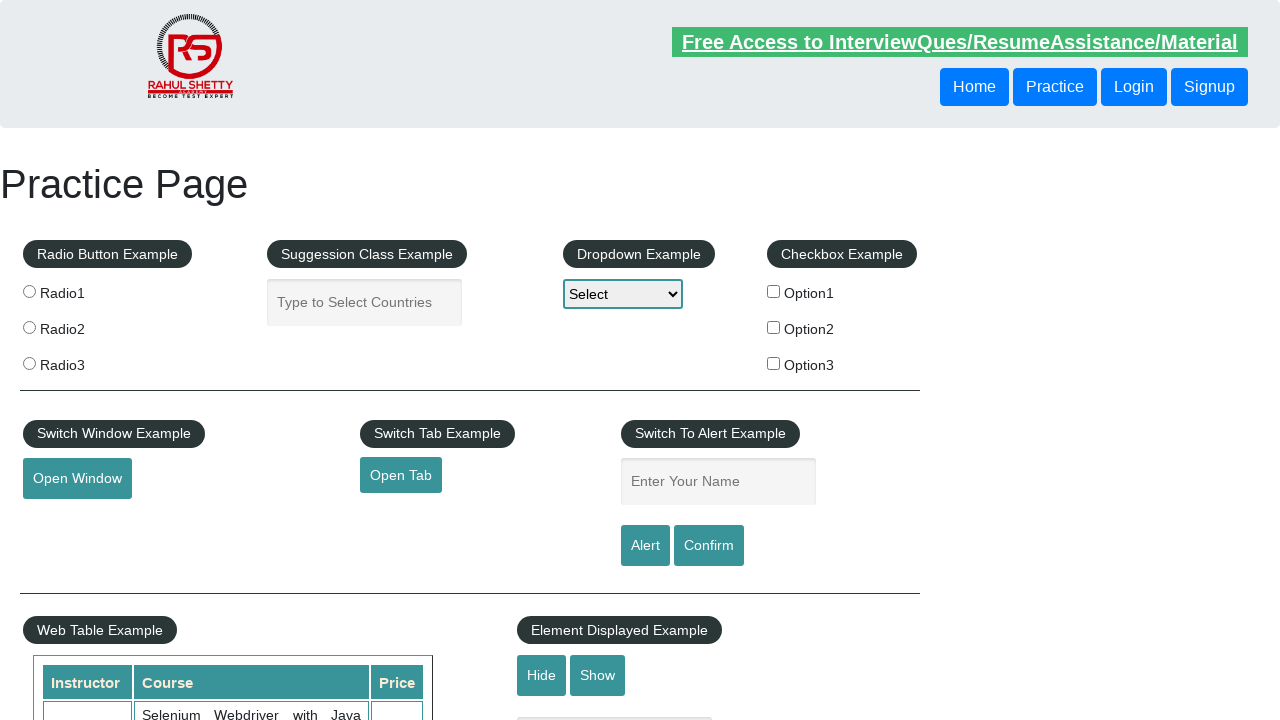

Verified table headers are accessible
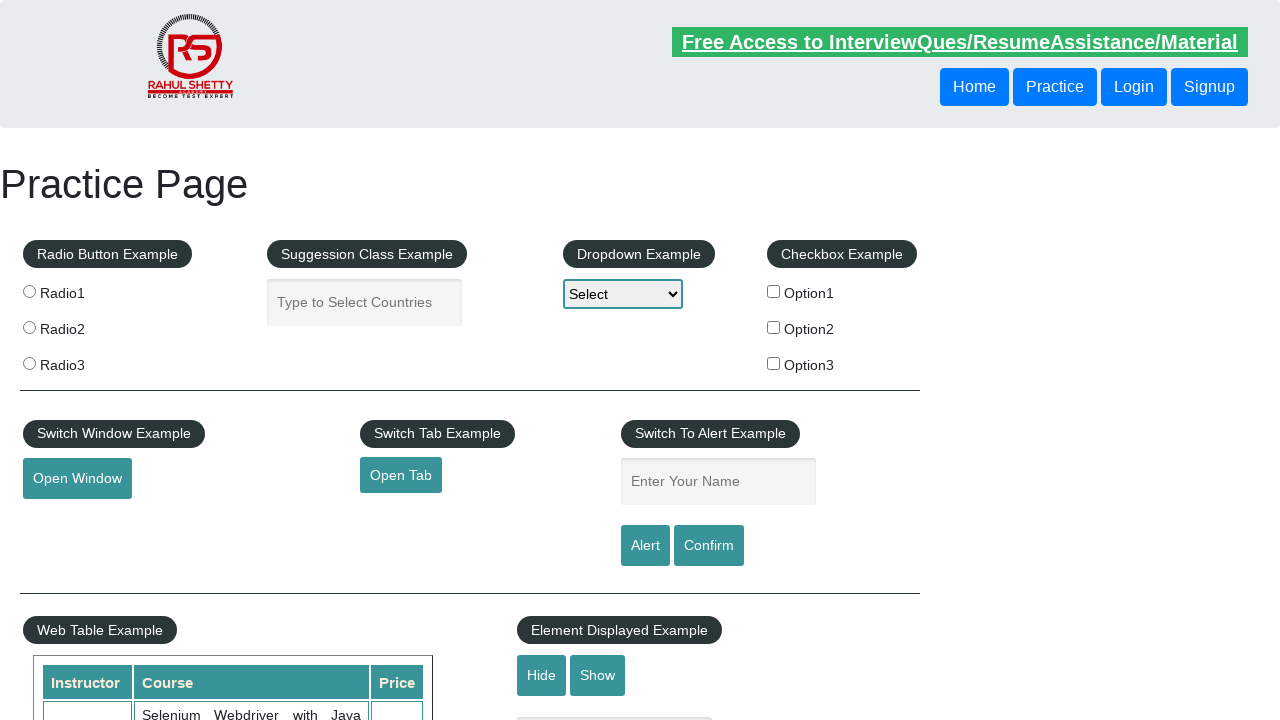

Verified first cell of second data row is accessible
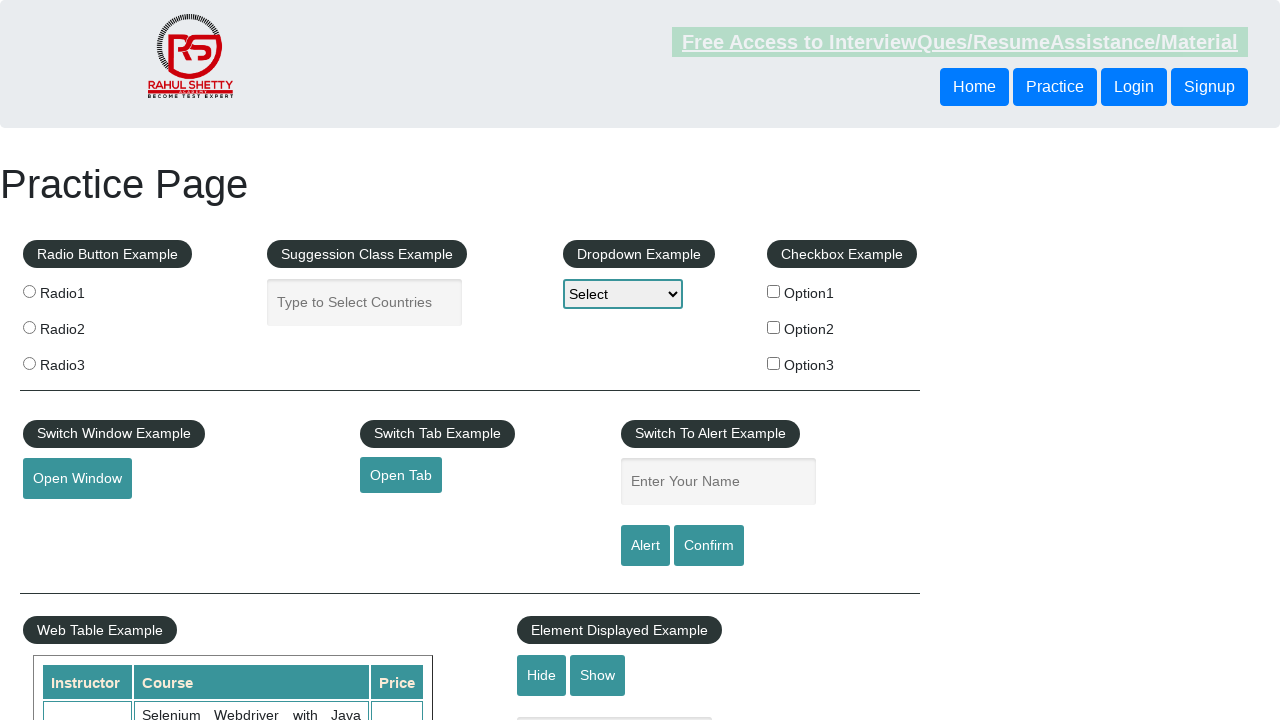

Verified second cell of second data row is accessible
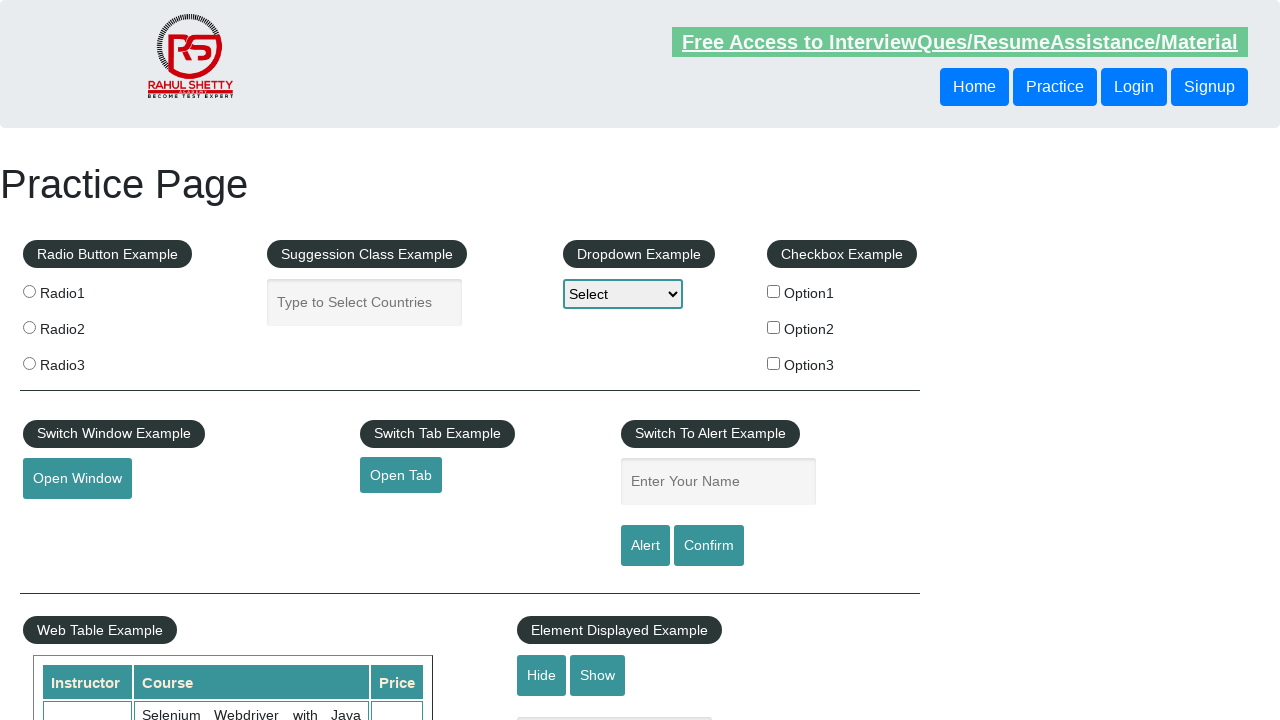

Verified third cell of second data row is accessible
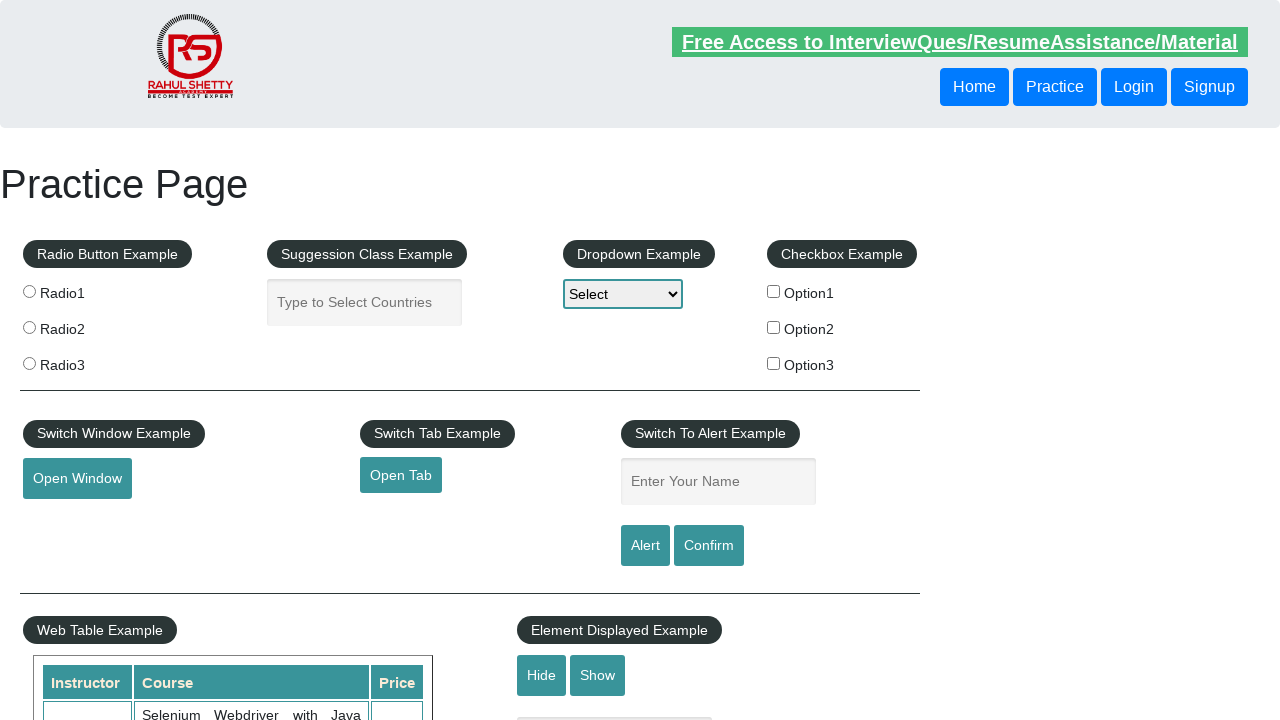

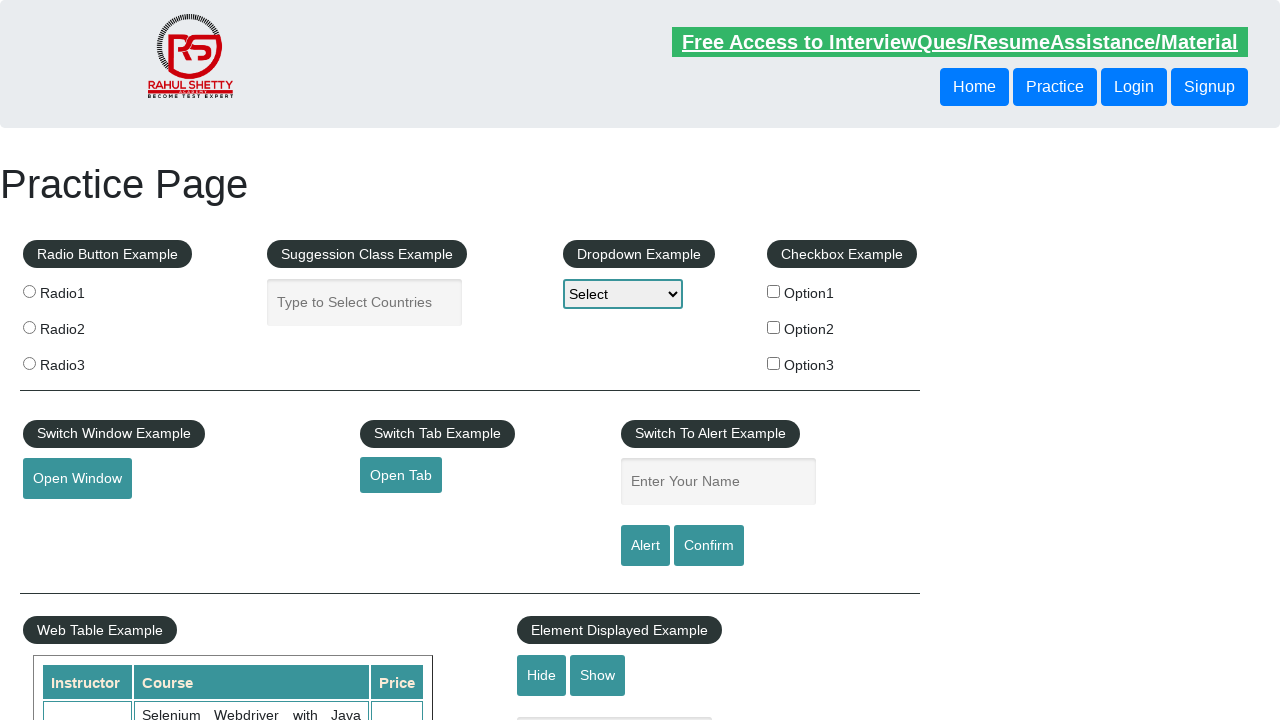